Tests file download functionality by navigating to a download page and clicking on a download link to initiate a file download.

Starting URL: https://the-internet.herokuapp.com/download

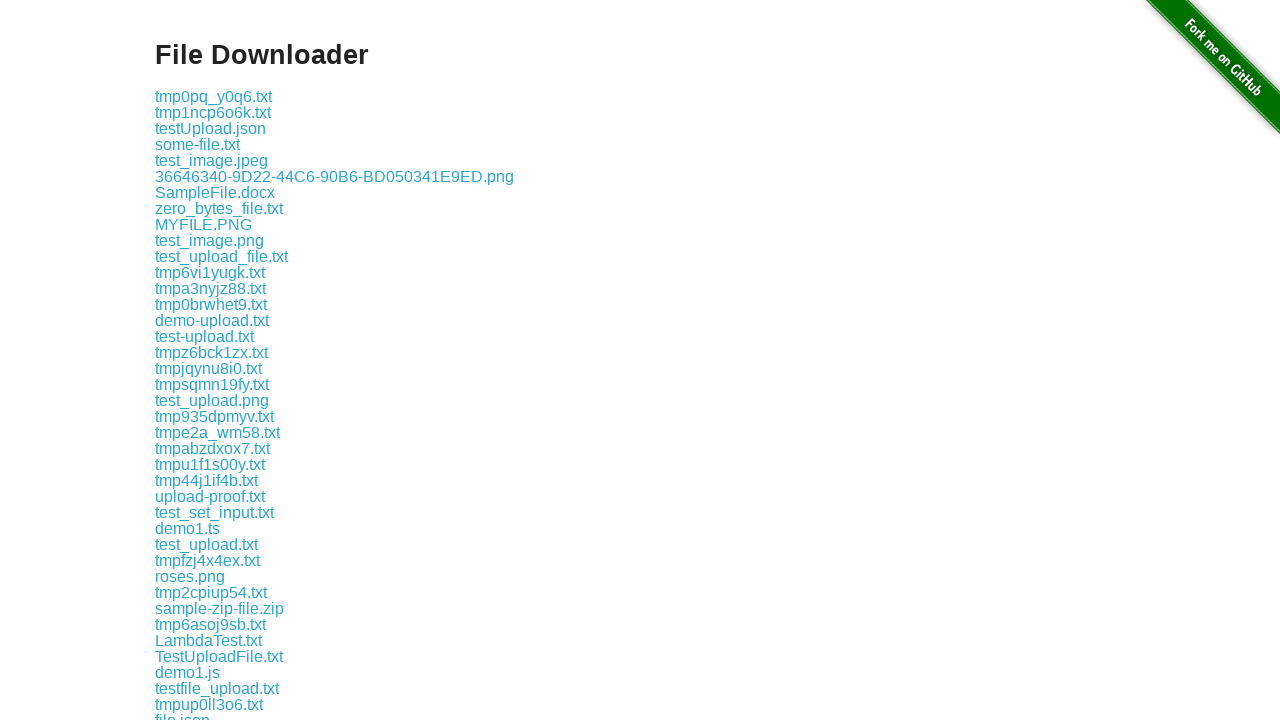

Download links became visible on the page
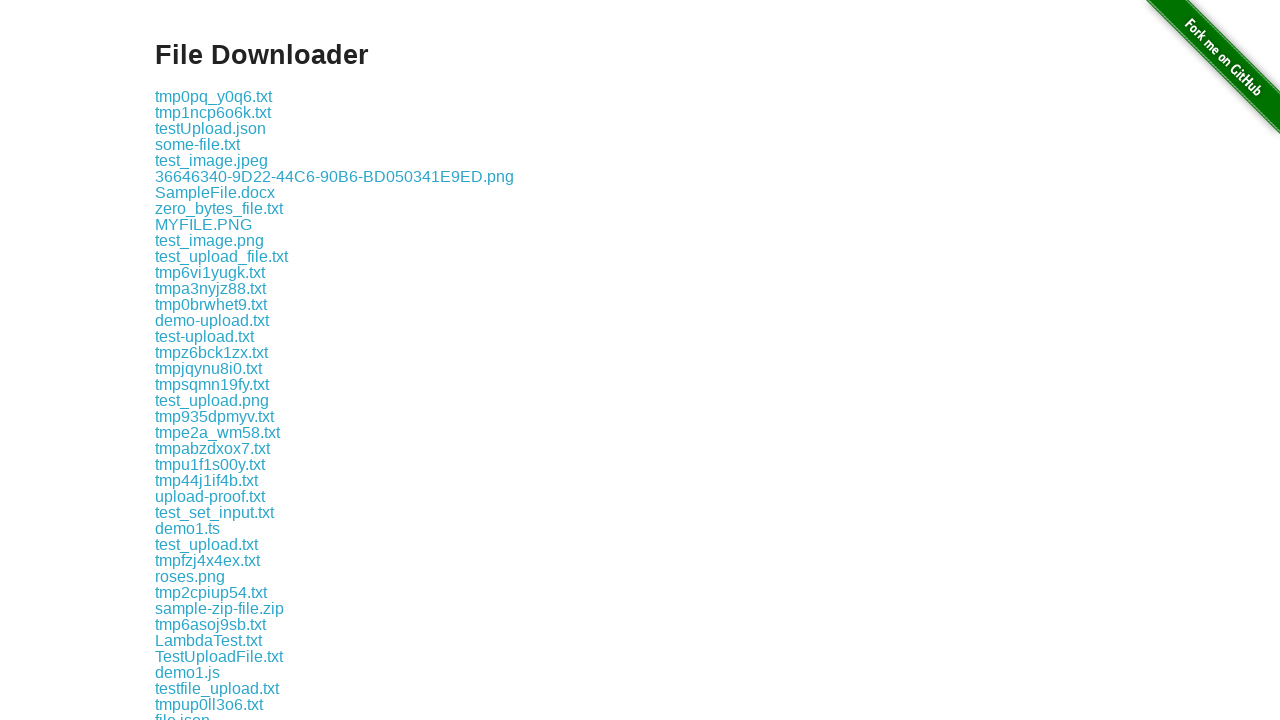

Clicked on the 8th download link to initiate file download at (204, 224) on xpath=//*[@id='content']/div/a >> nth=8
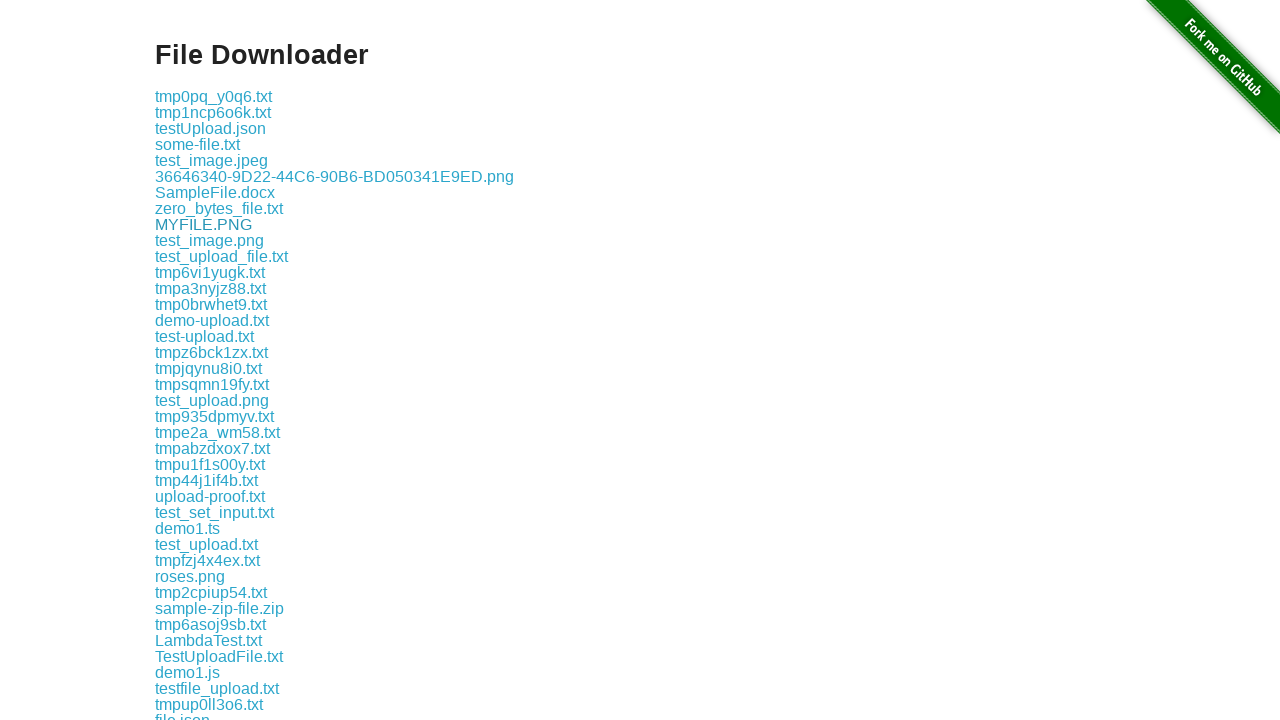

Download object captured from download event
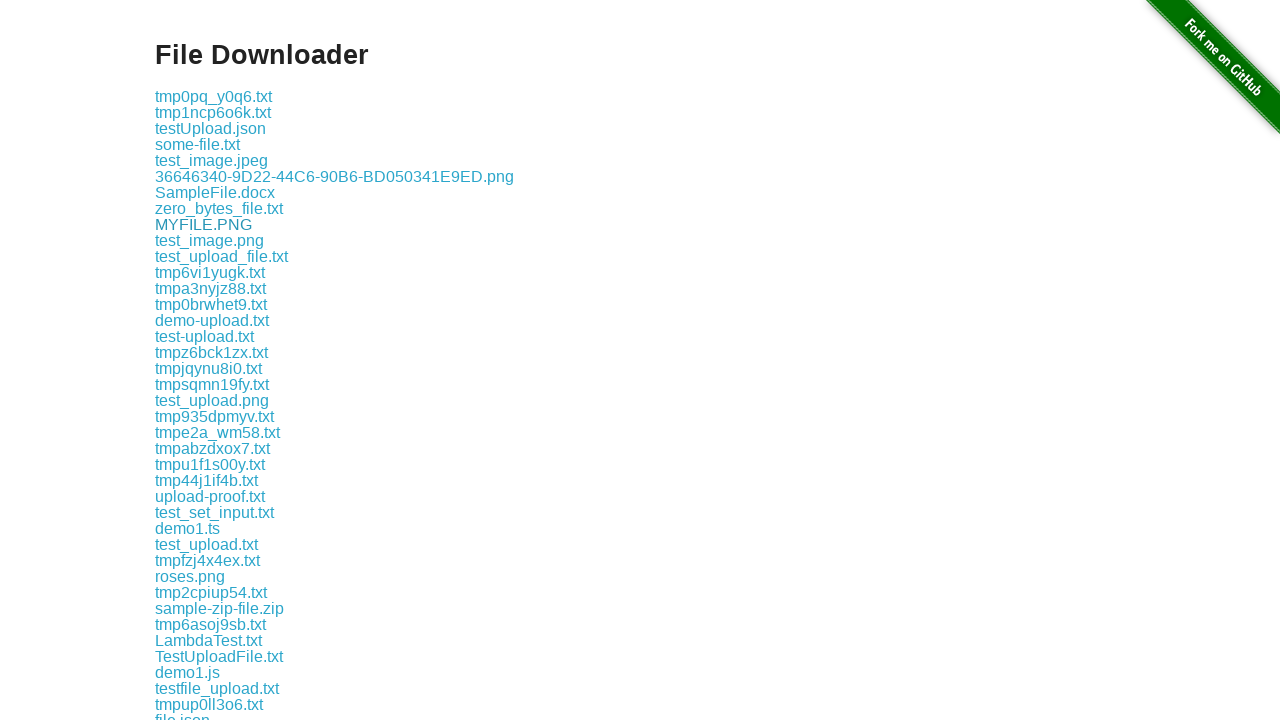

Verified that download has a suggested filename
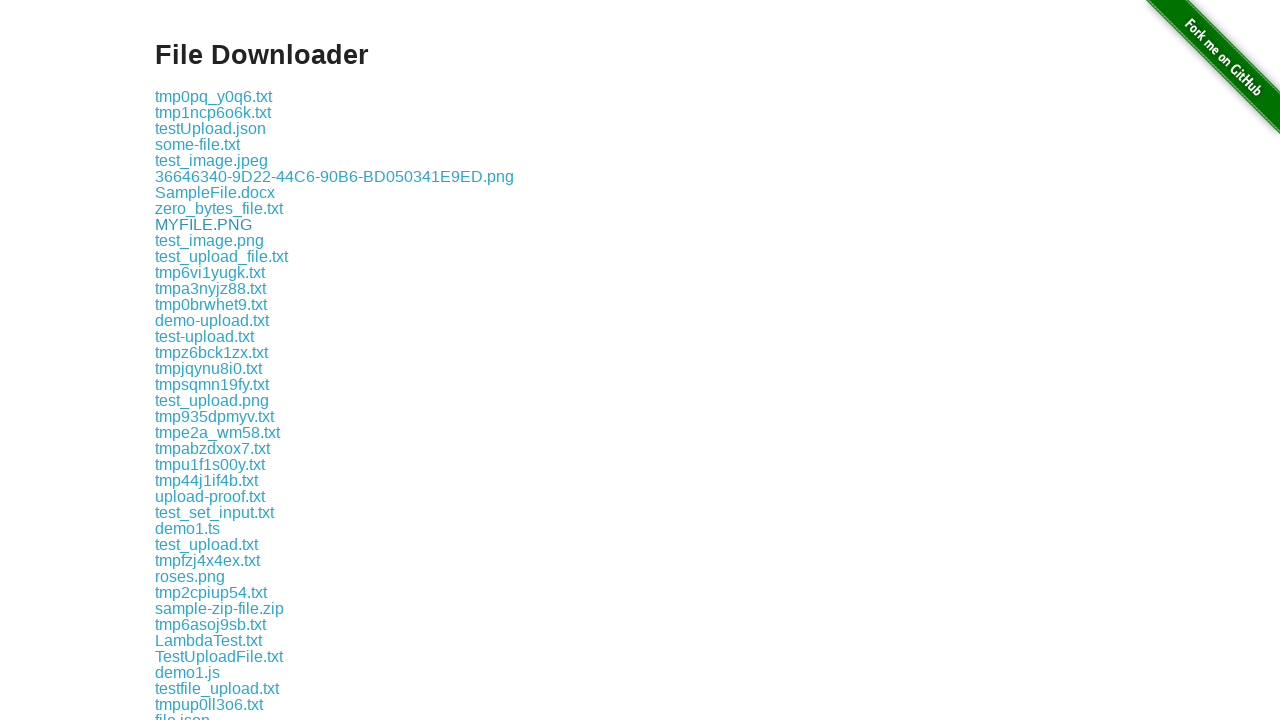

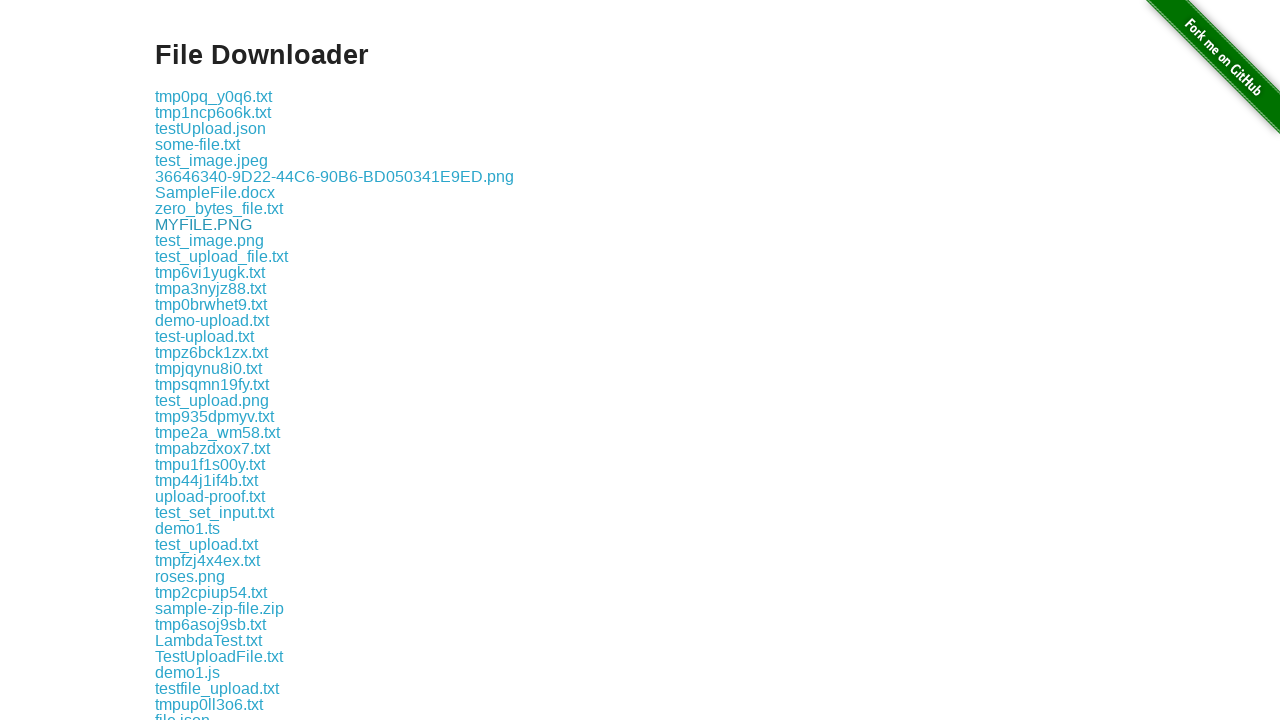